Navigates to a product page and clicks the add to cart button

Starting URL: https://demoblaze.com/prod.html?idp_=10

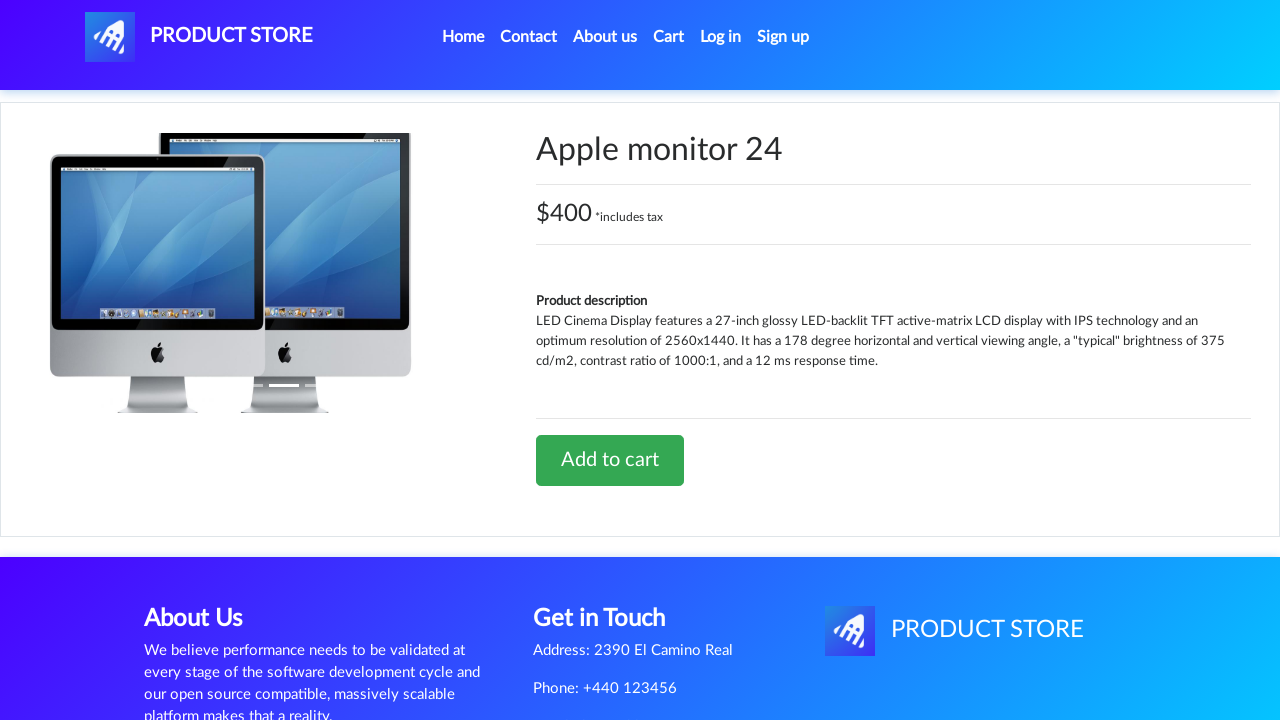

Navigated to product page (idp_=10)
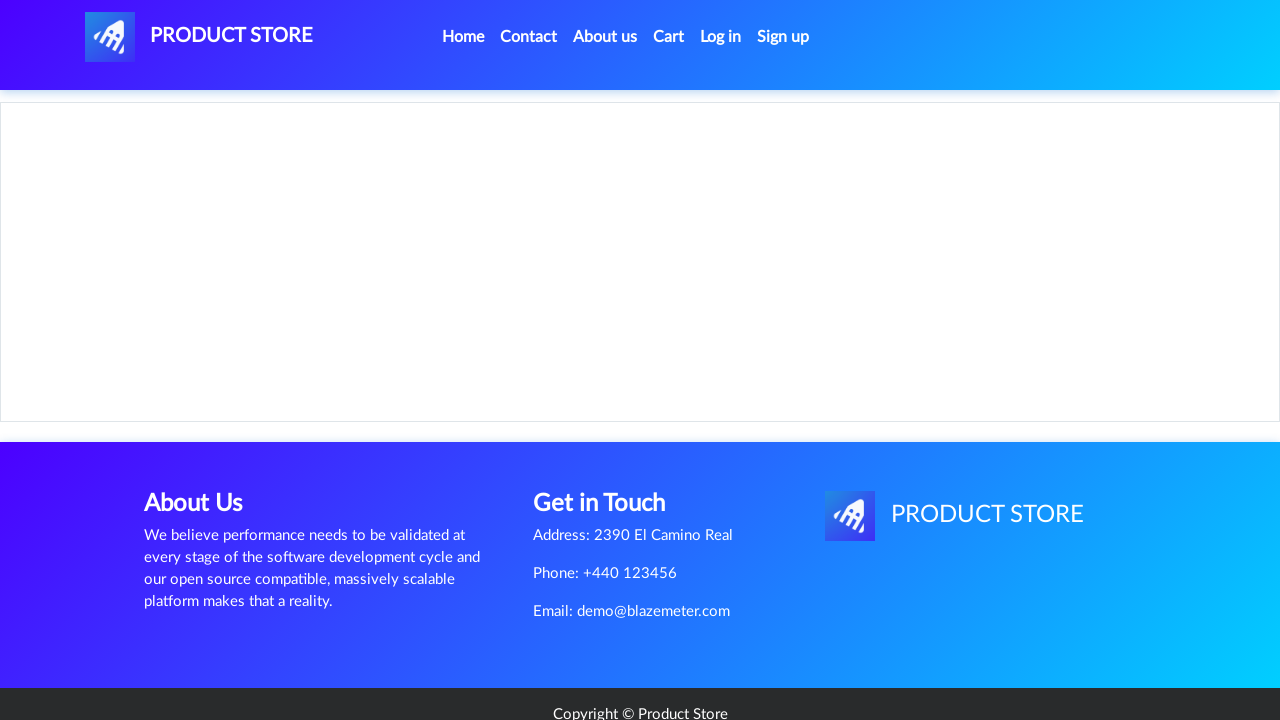

Clicked add to cart button at (610, 460) on .btn.btn-success.btn-lg
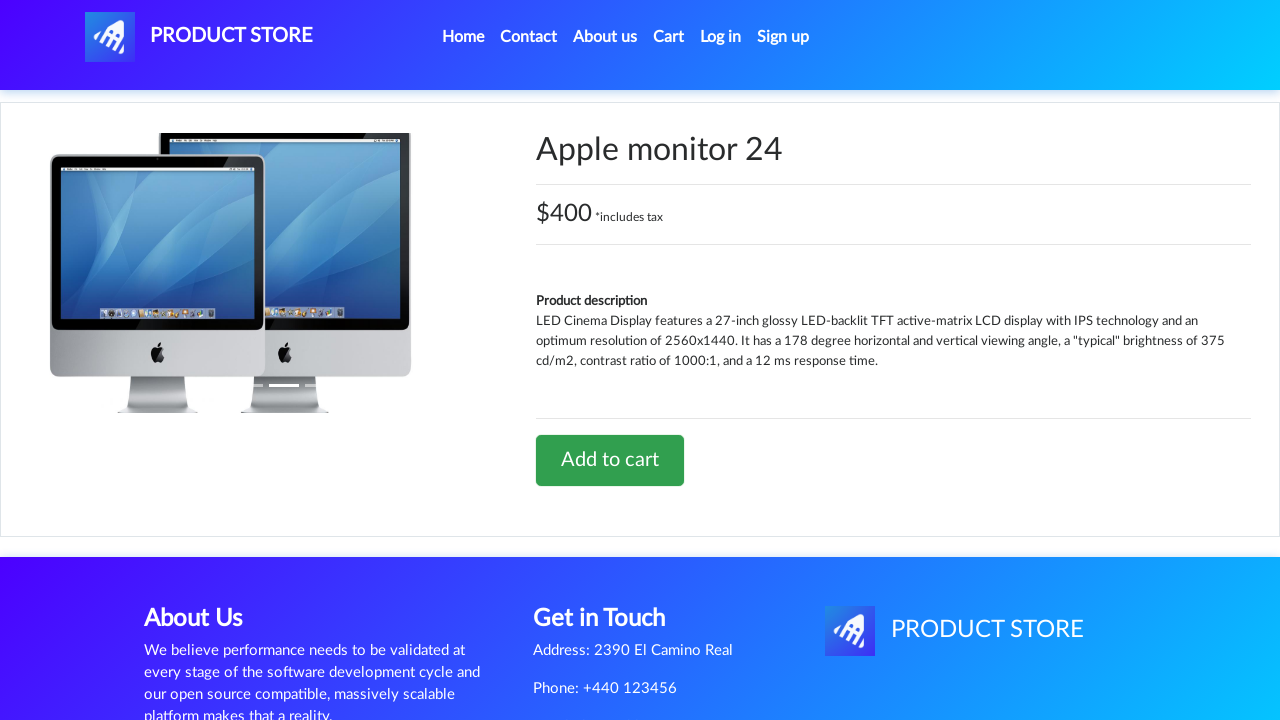

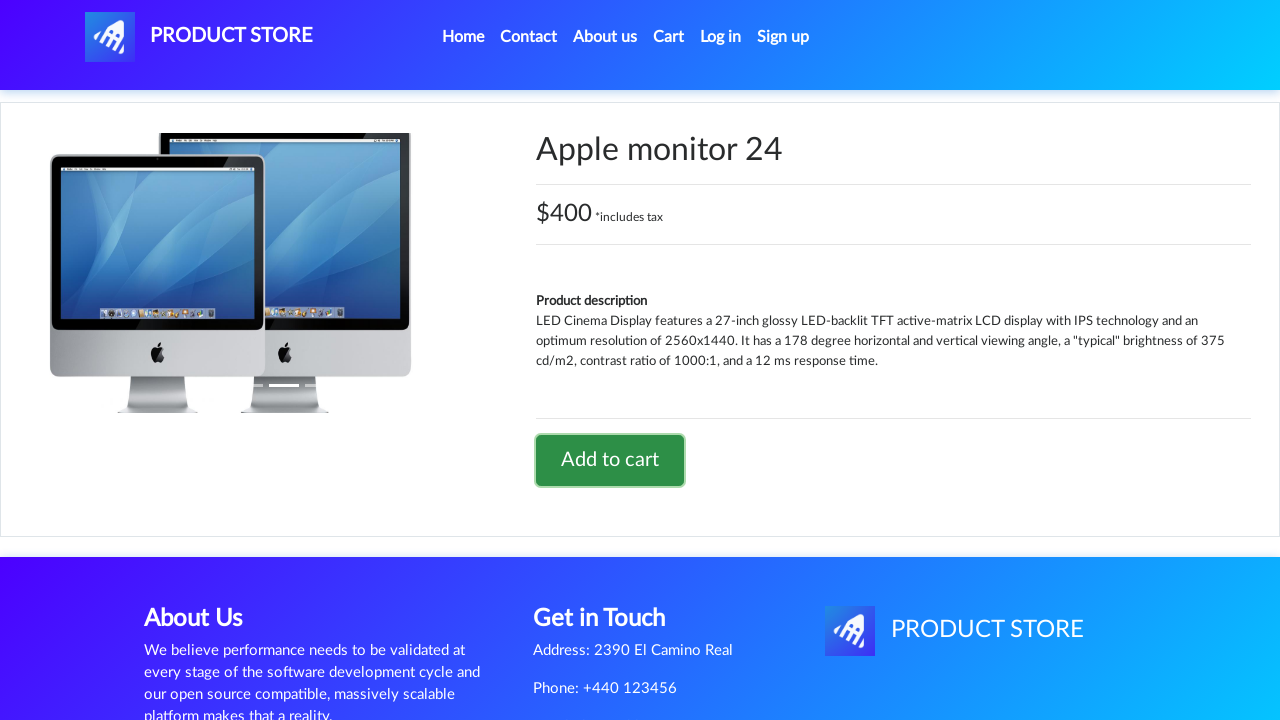